Tests scroll functionality by scrolling down to the CYDEO link at the bottom of the page using mouse hover, then scrolling back up using Page Up key presses.

Starting URL: https://practice.cydeo.com/

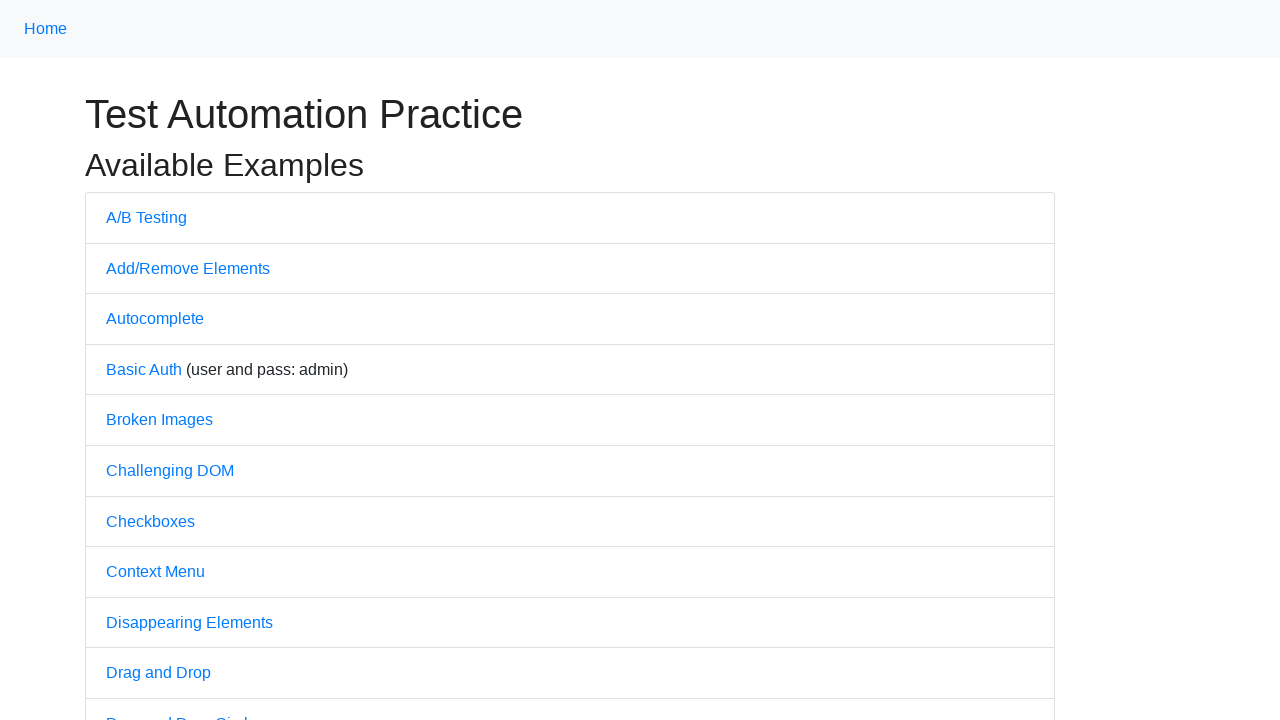

Located CYDEO link on the page
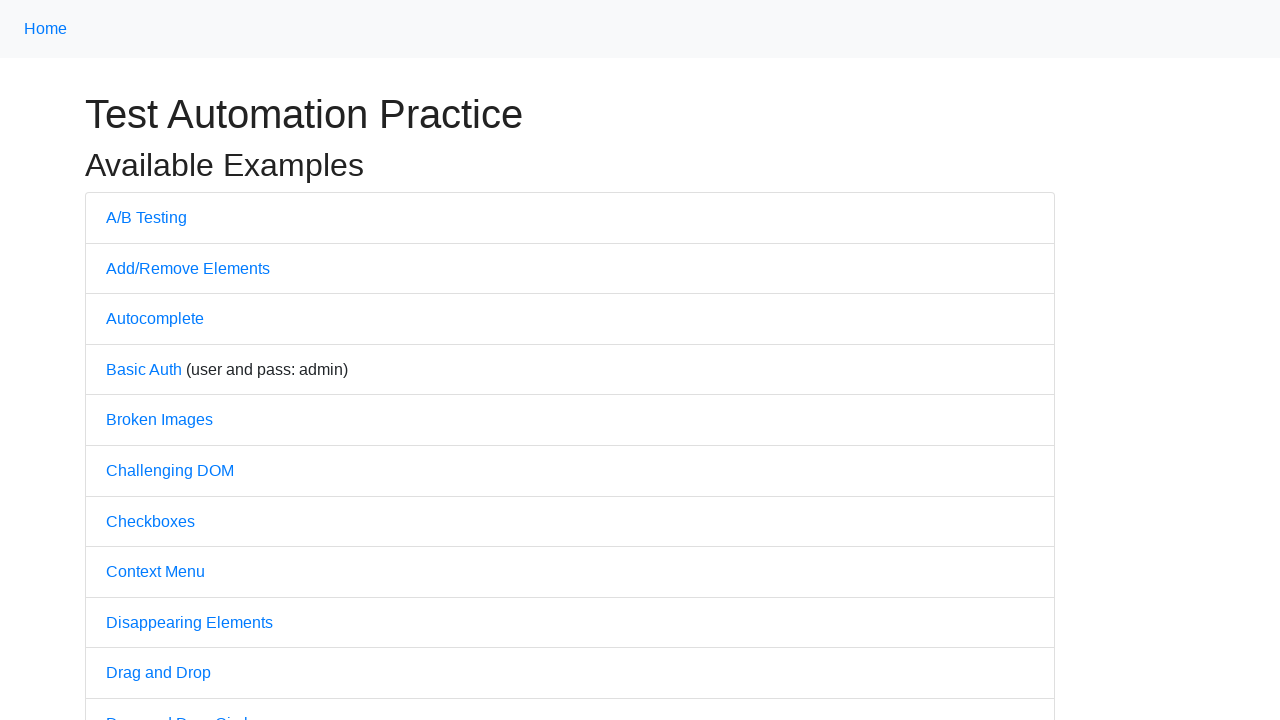

Scrolled down to bring CYDEO link into view
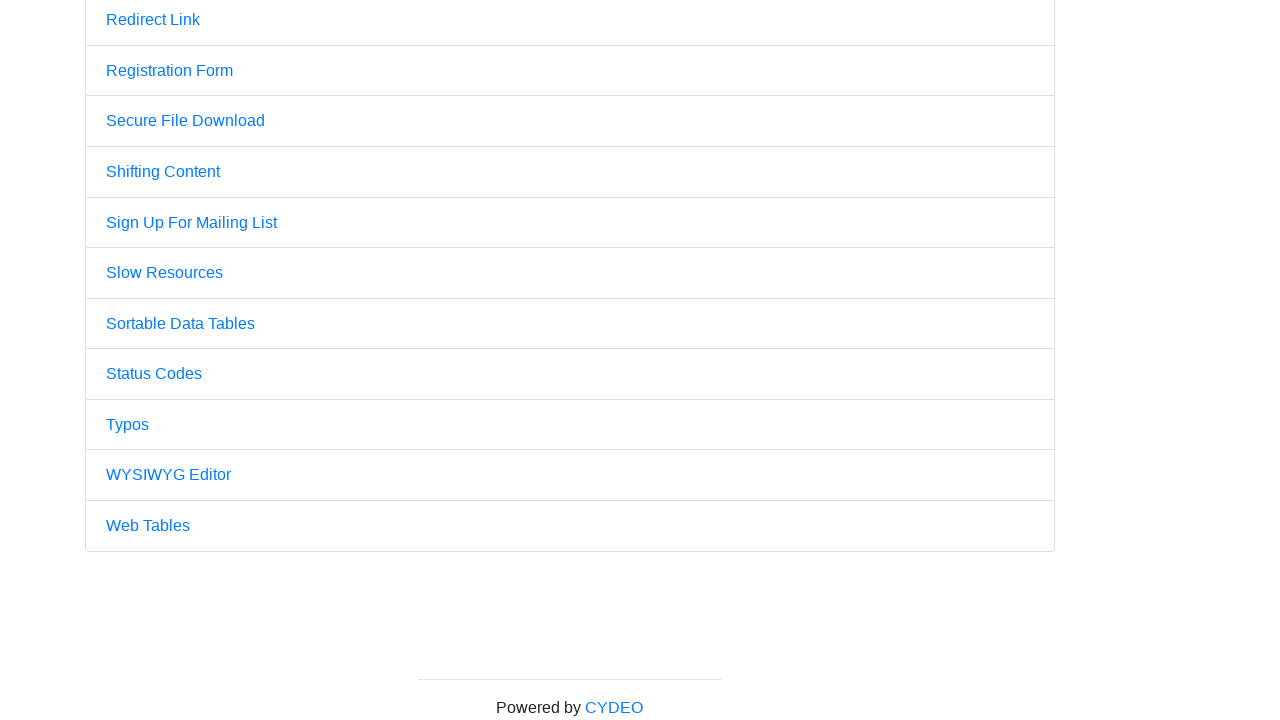

Hovered over CYDEO link at (614, 707) on a:has-text('CYDEO')
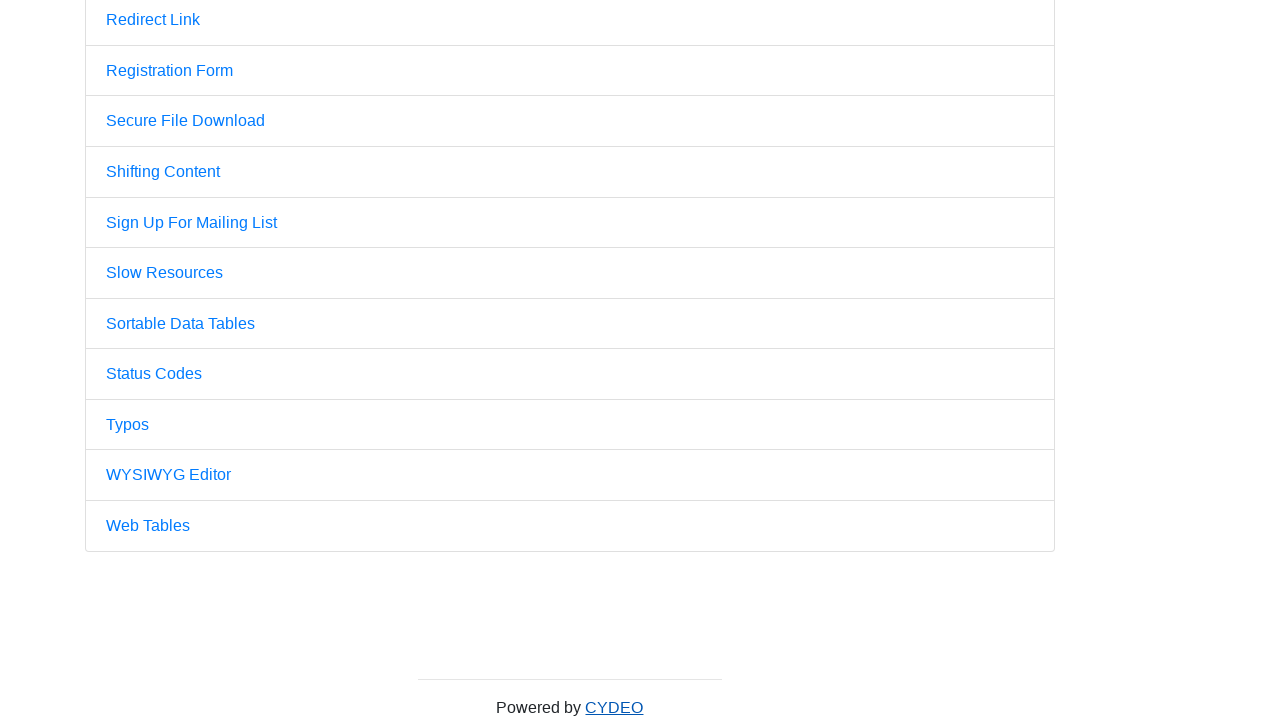

Paused for 4 seconds to observe the scroll
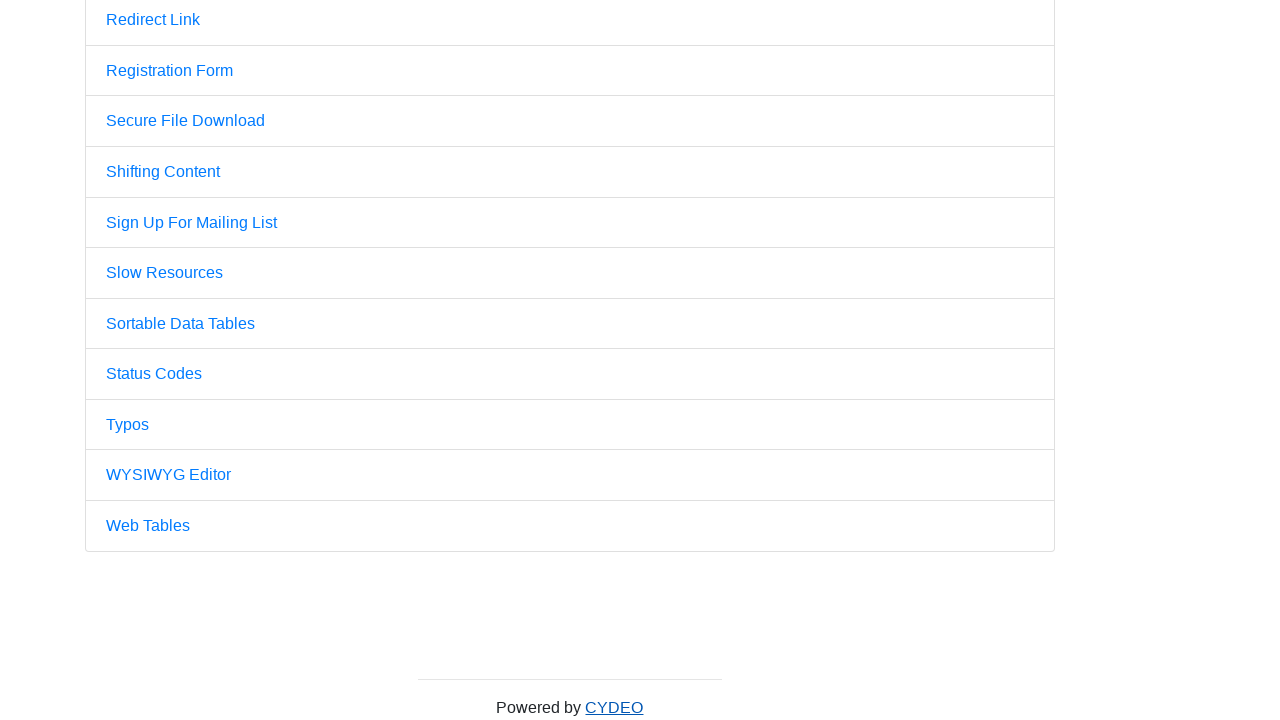

Pressed Page Up key to scroll up
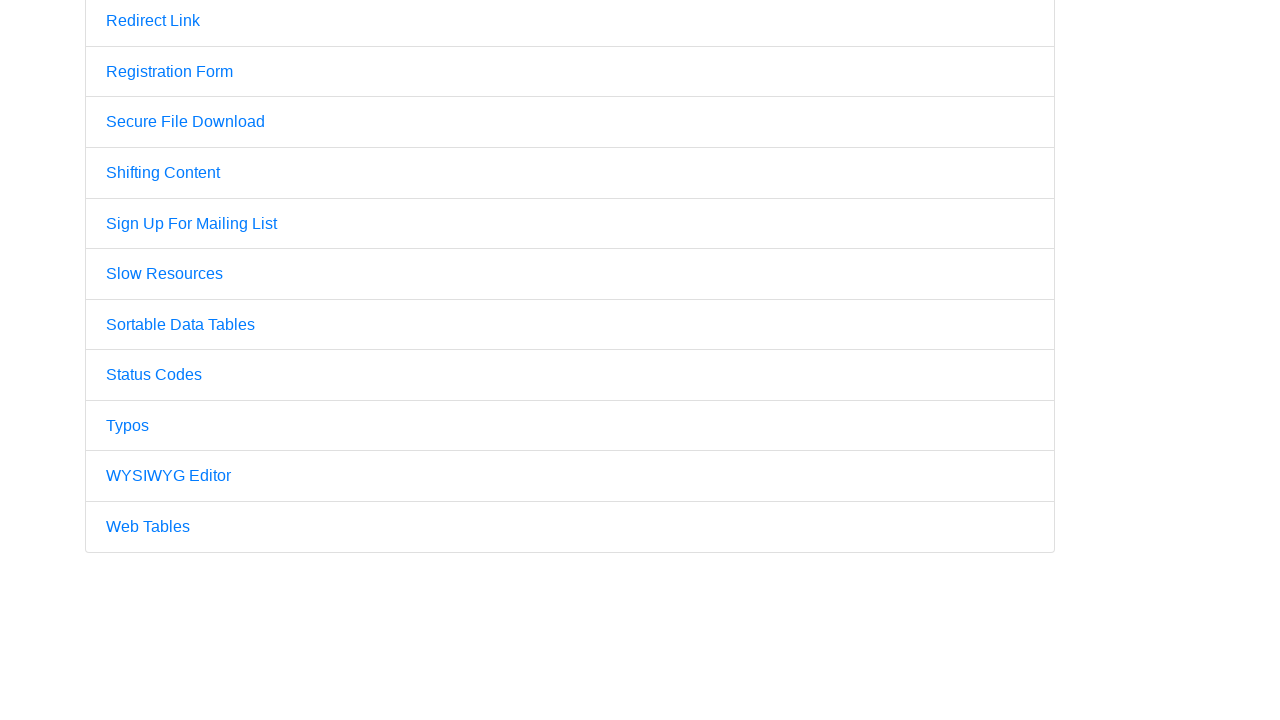

Pressed Page Up key again to scroll up further
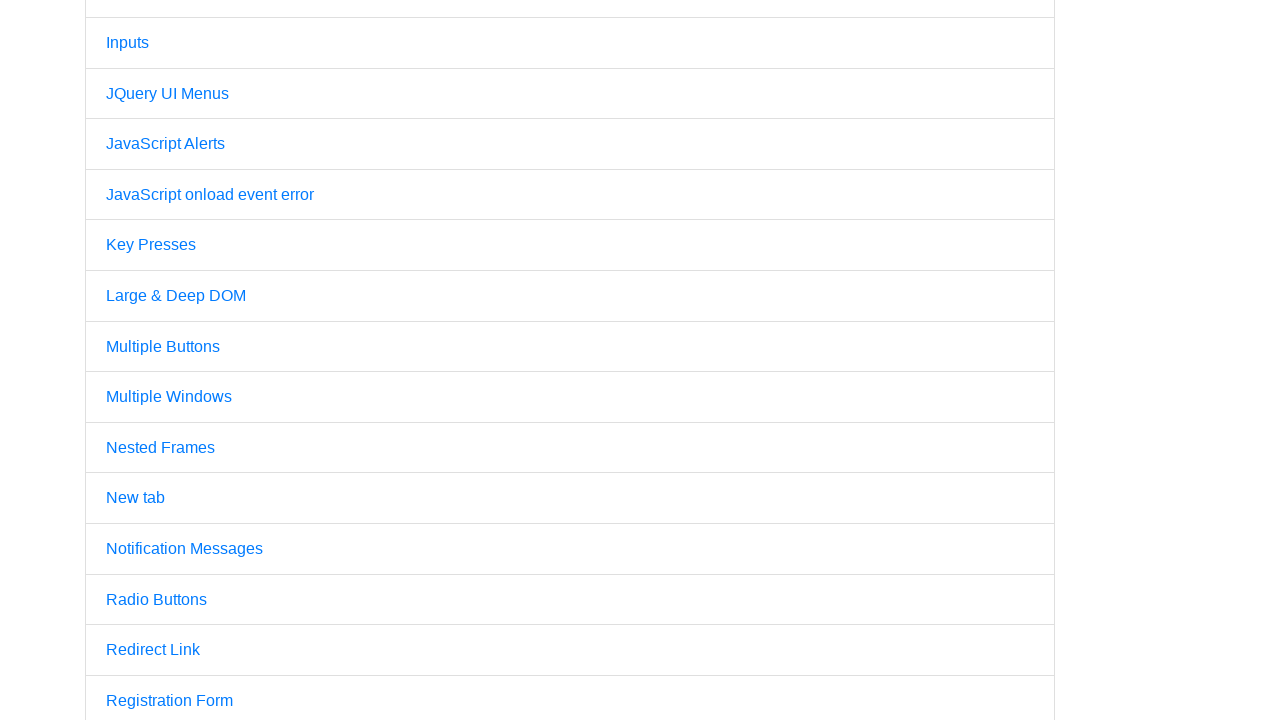

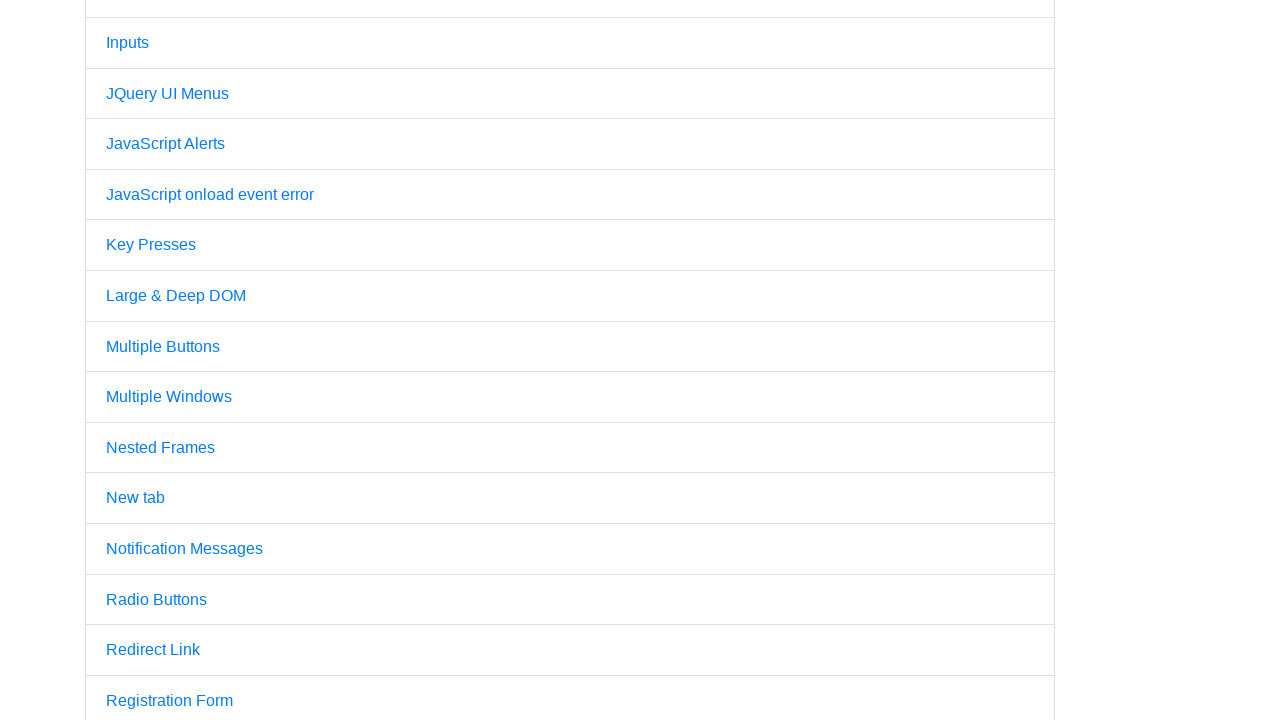